Tests the Contact Us form submission by filling in name, email, and message fields, then submitting the form

Starting URL: https://shopdemo-alex-hot.koyeb.app/

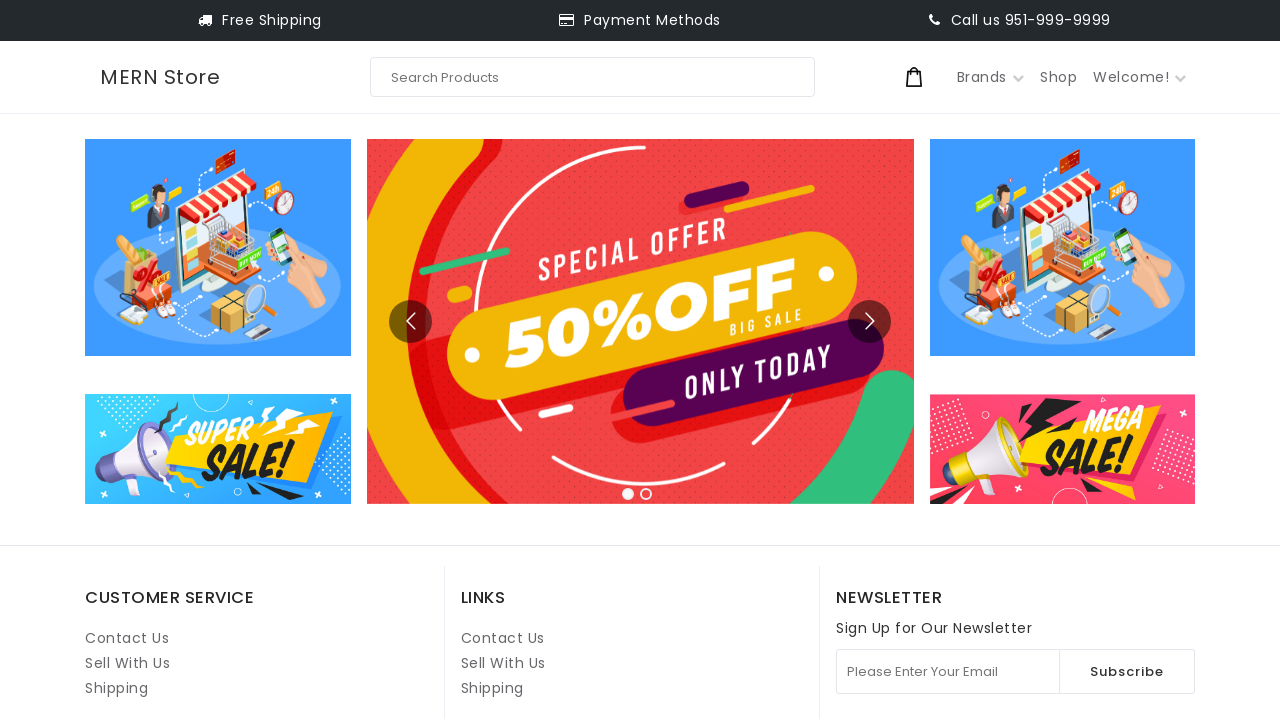

Clicked on Contact Us link at (503, 638) on internal:role=link[name="Contact Us"i] >> nth=1
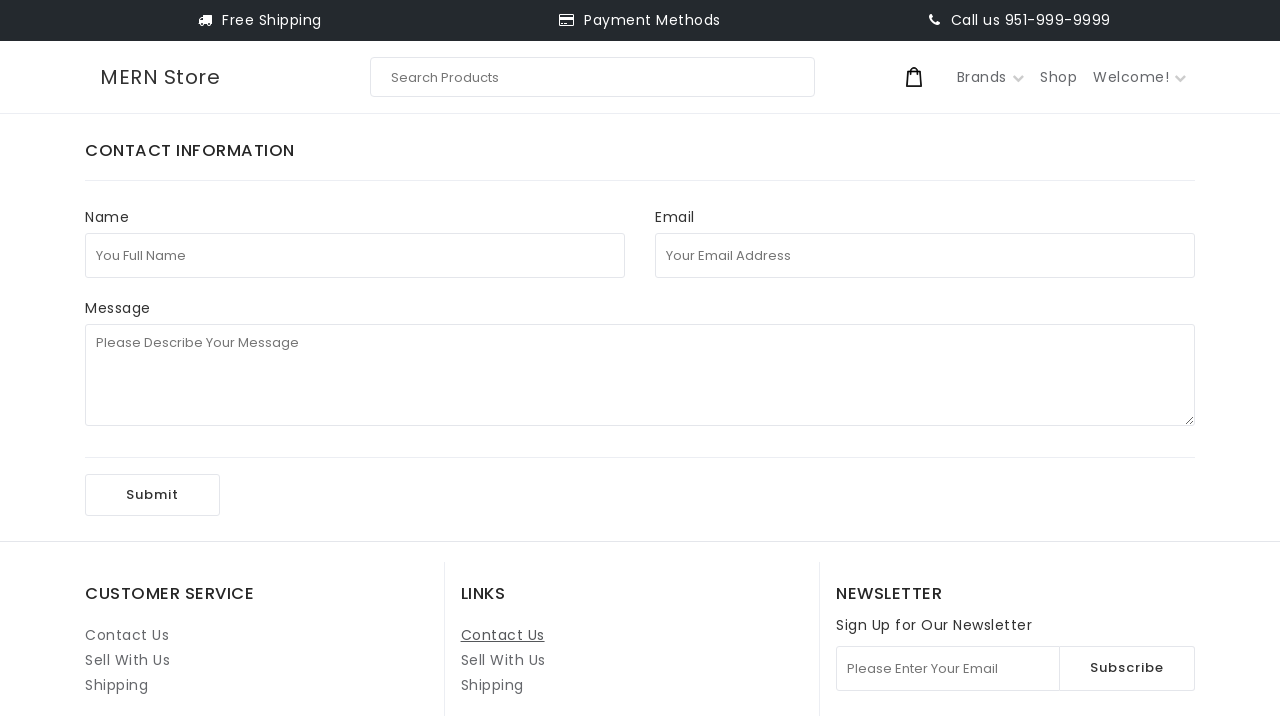

Clicked on full name field at (355, 255) on internal:attr=[placeholder="You Full Name"i]
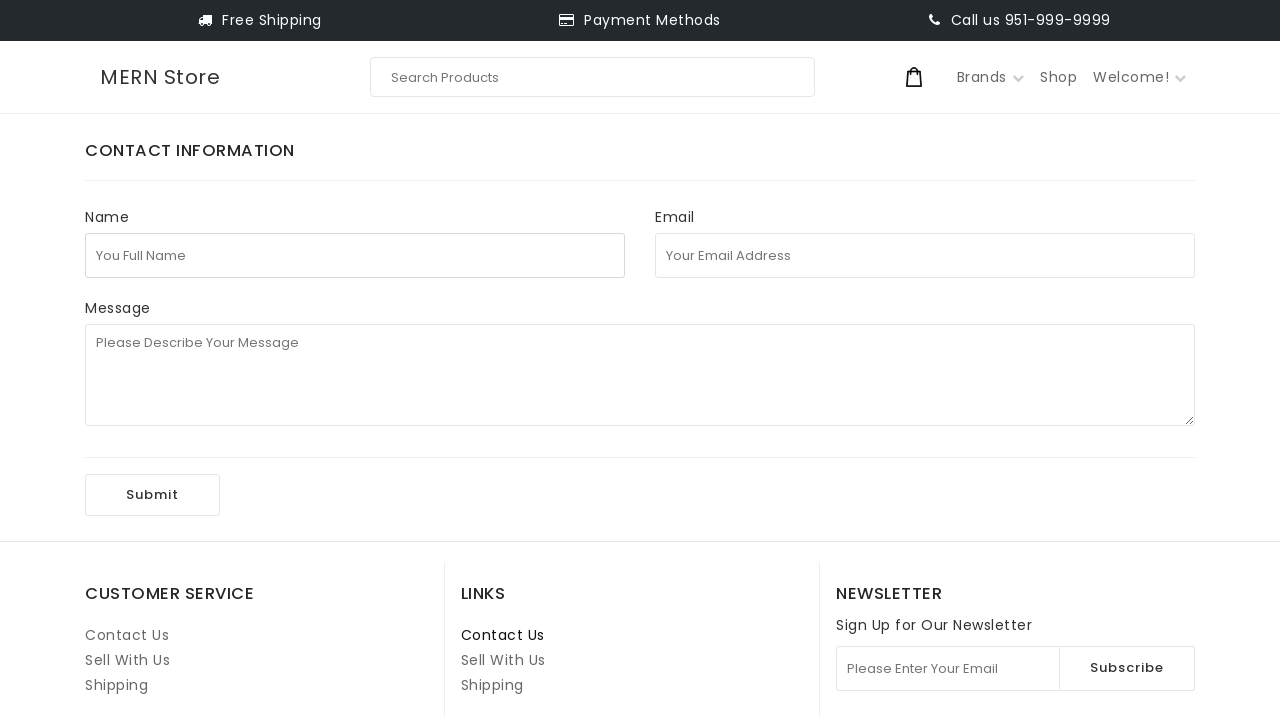

Filled full name field with 'Olha V' on internal:attr=[placeholder="You Full Name"i]
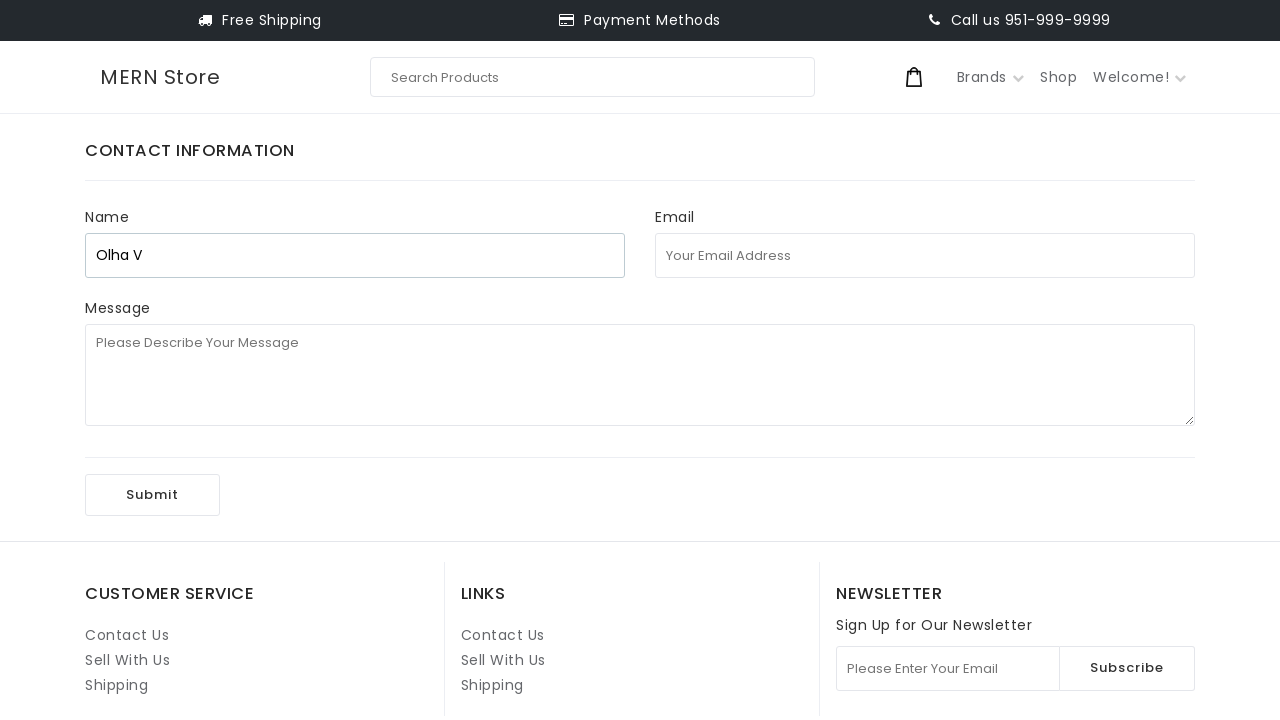

Clicked on email address field at (925, 255) on internal:attr=[placeholder="Your Email Address"i]
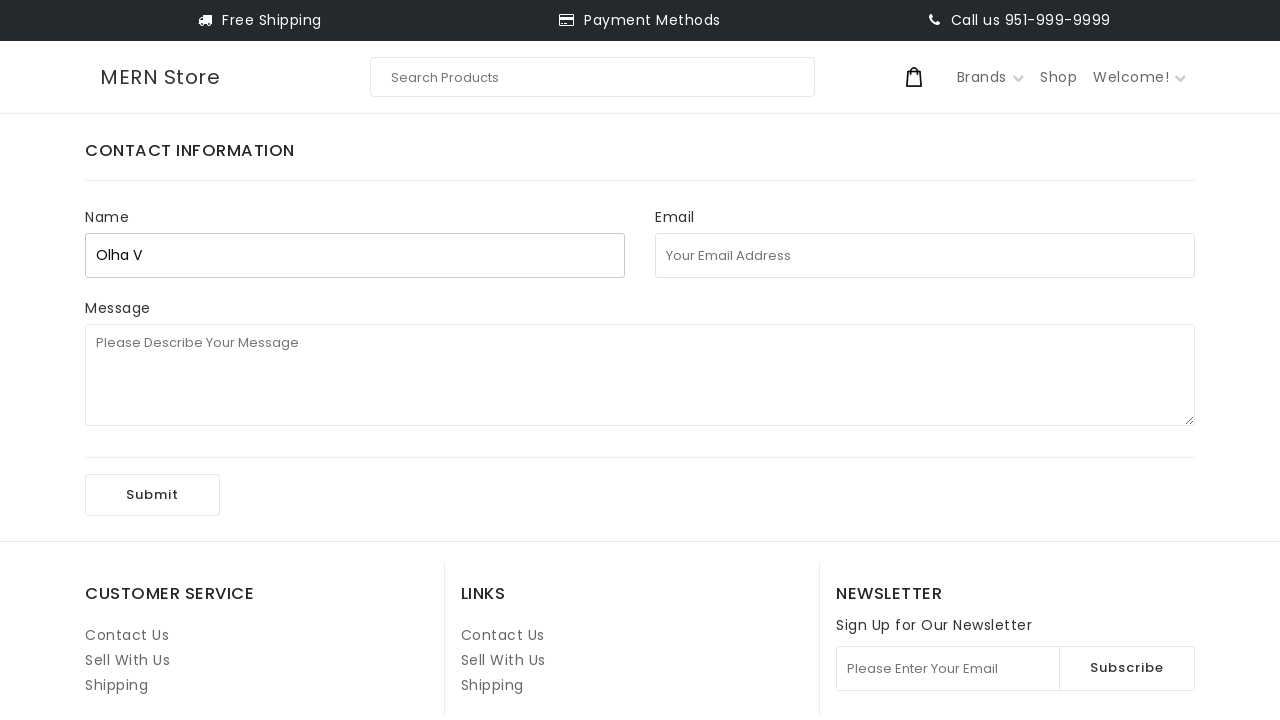

Filled email address field with 'olhavtest66@gmail.com' on internal:attr=[placeholder="Your Email Address"i]
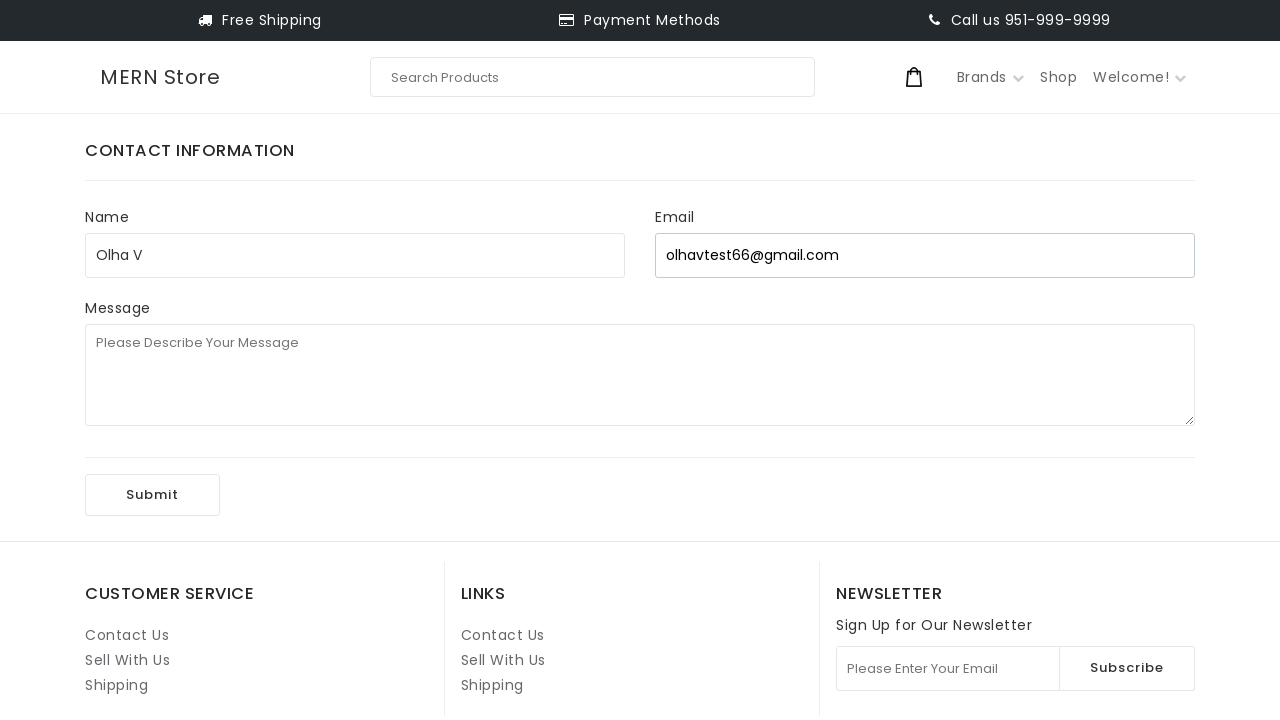

Clicked on message field at (640, 375) on internal:attr=[placeholder="Please Describe Your Message"i]
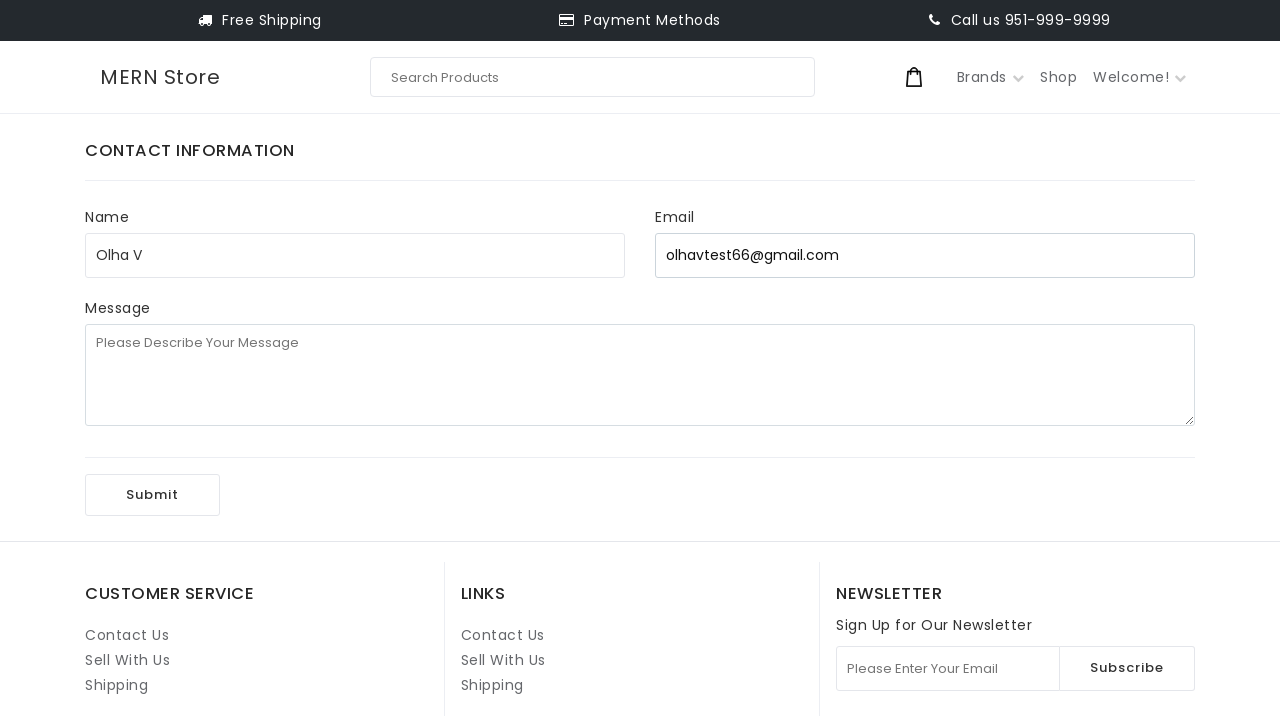

Filled message field with 'Hello. Please contact me' on internal:attr=[placeholder="Please Describe Your Message"i]
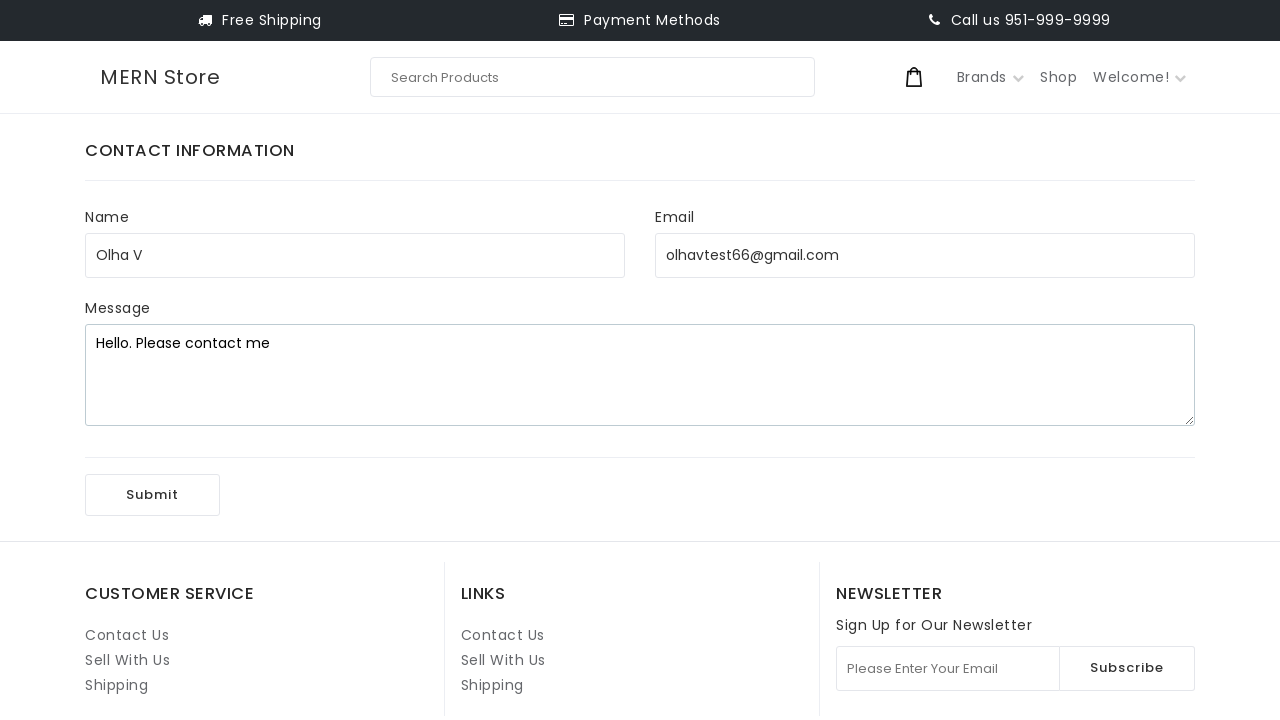

Clicked Submit button to send Contact Us form at (152, 495) on internal:role=button[name="Submit"i]
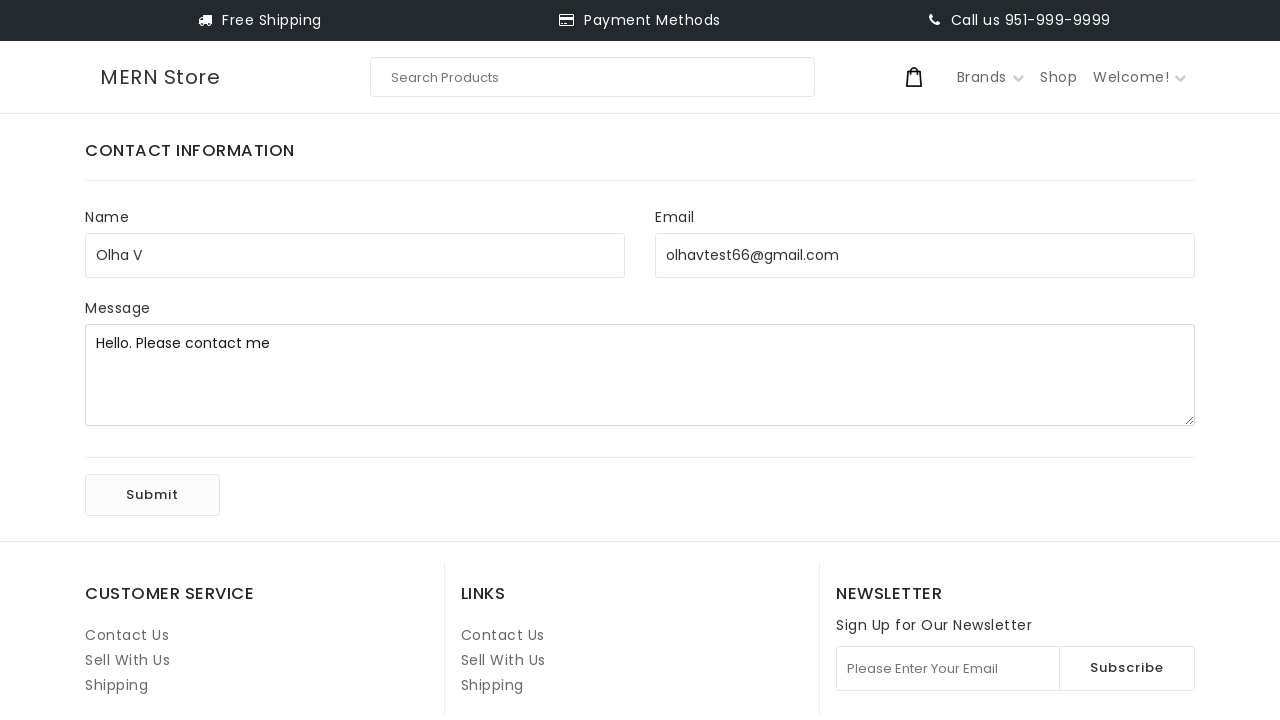

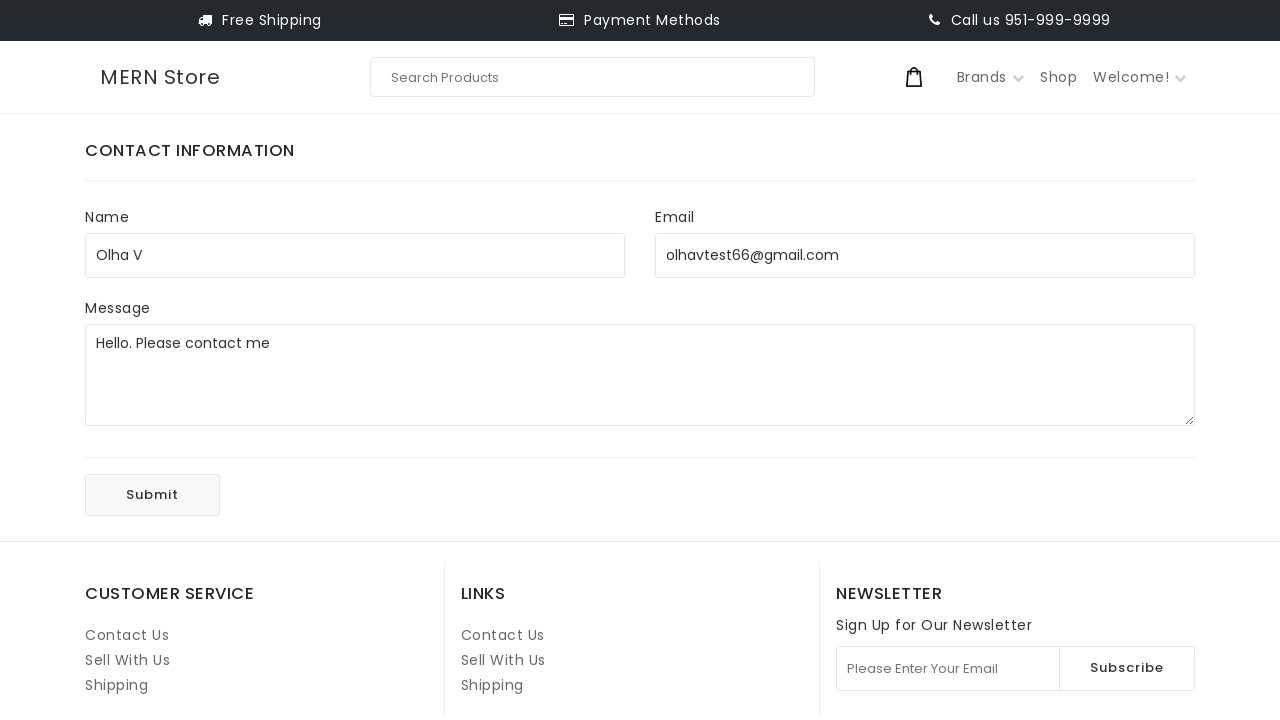